Verifies the BlazeDemo homepage loads correctly by checking the page title

Starting URL: https://blazedemo.com

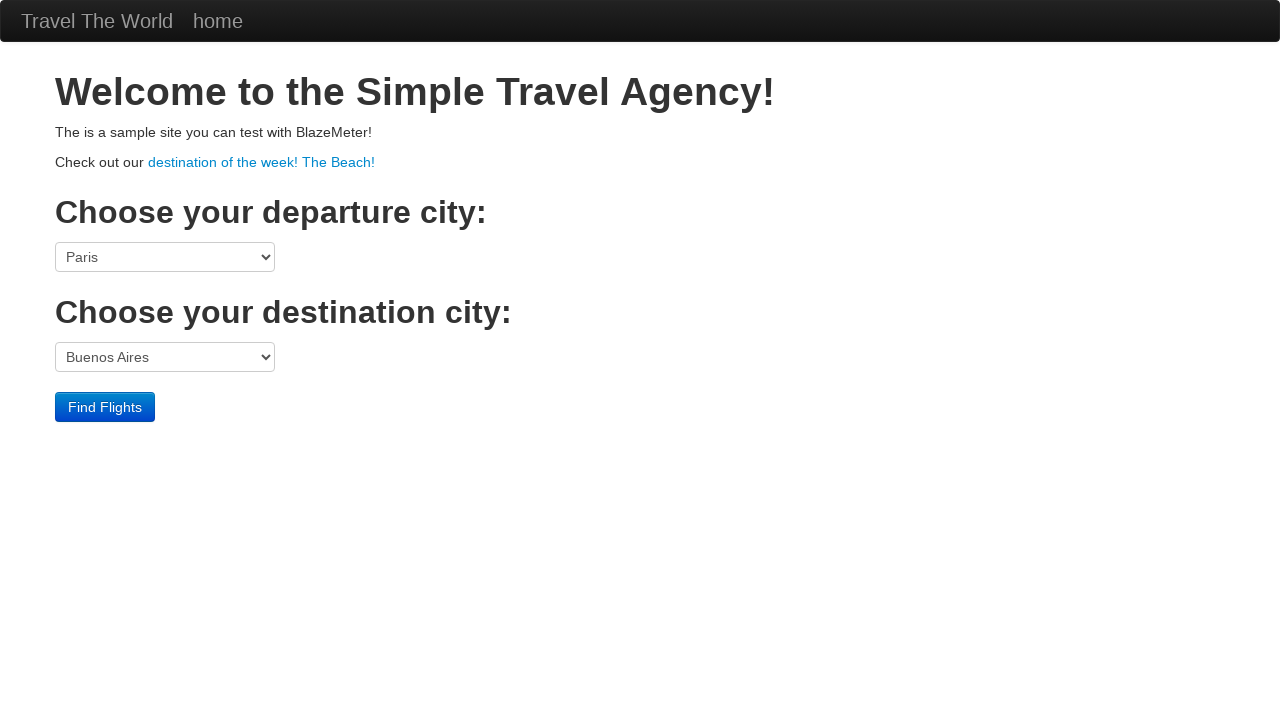

Navigated to BlazeDemo homepage
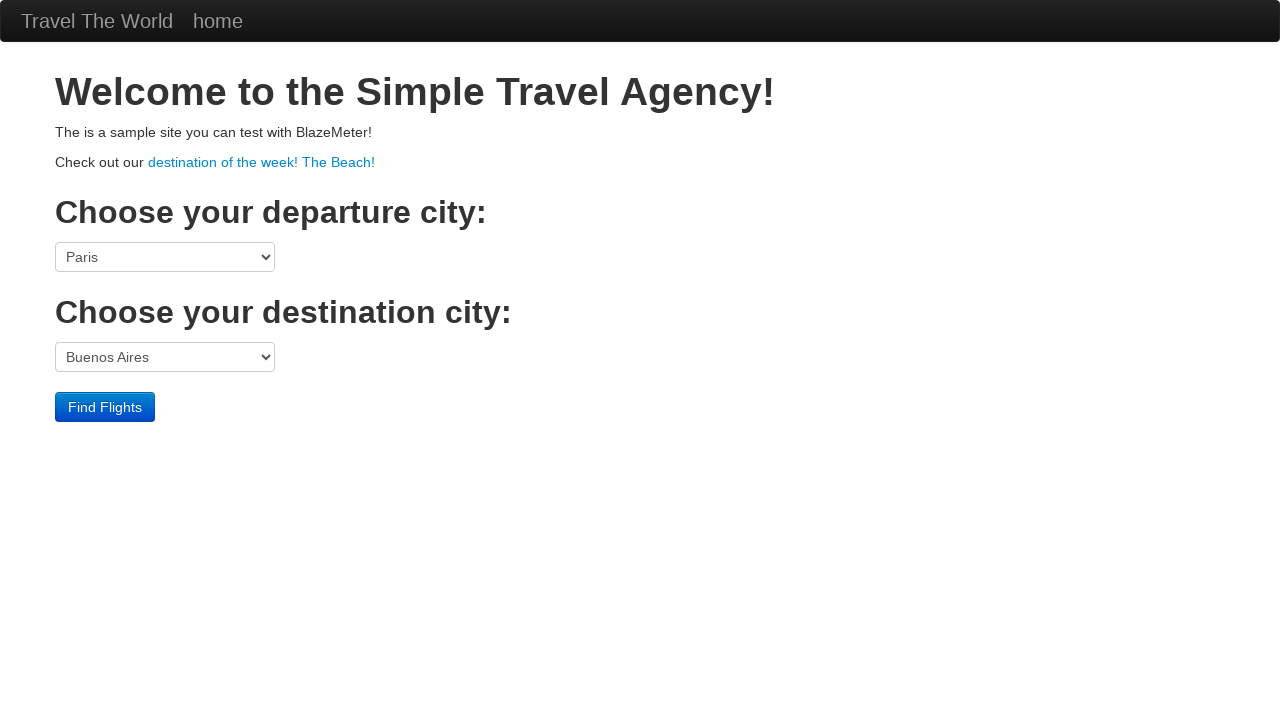

Verified page title is 'BlazeDemo'
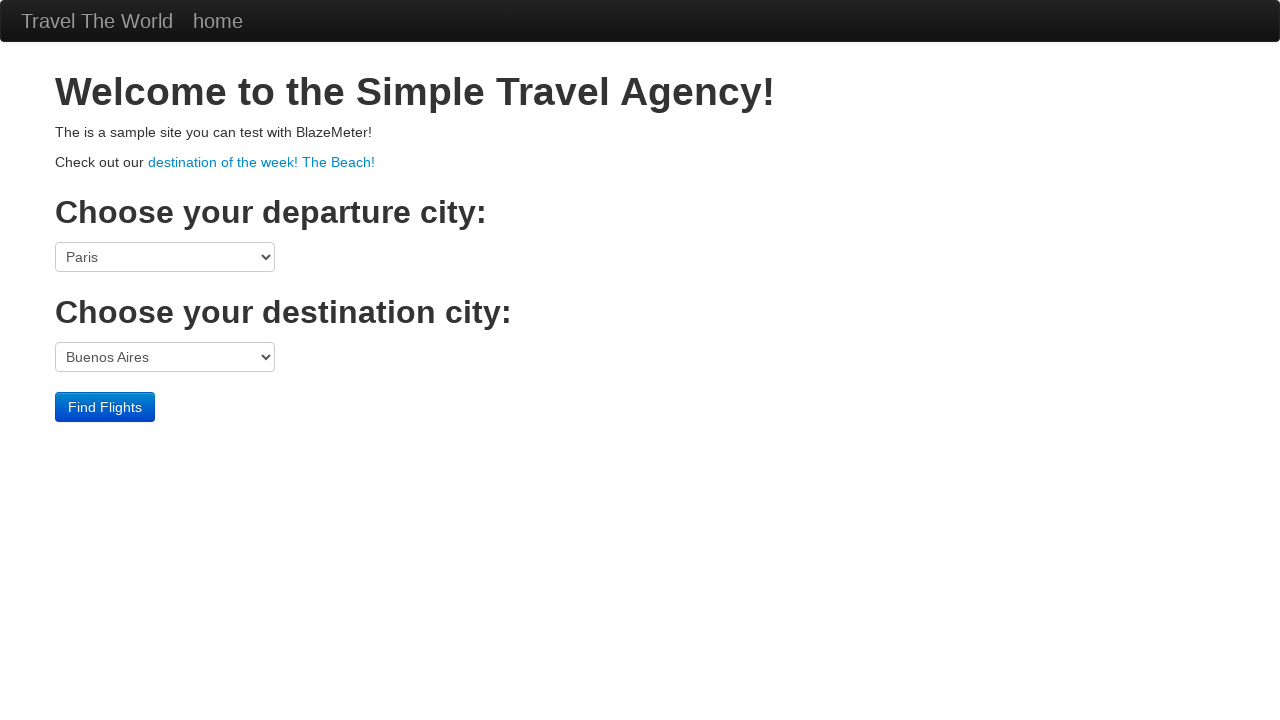

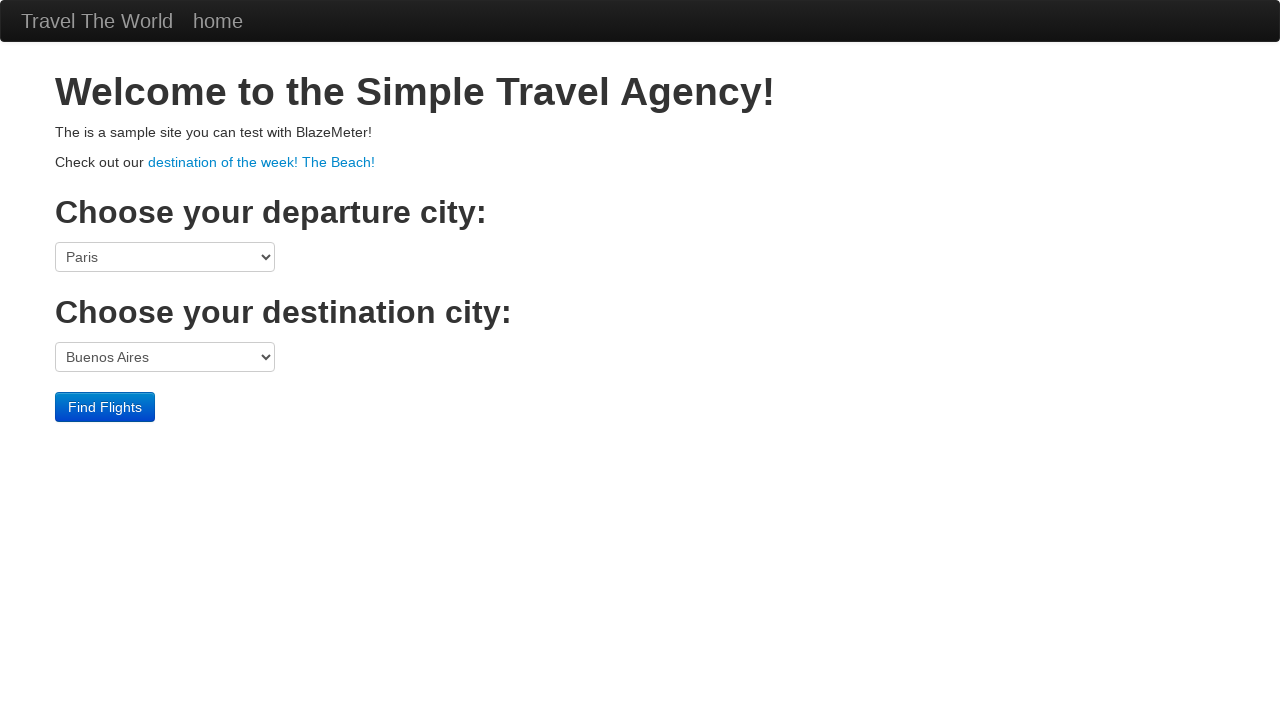